Tests modal dialog functionality by clicking a button to open a modal and then using JavaScript to click the close button

Starting URL: https://formy-project.herokuapp.com/modal

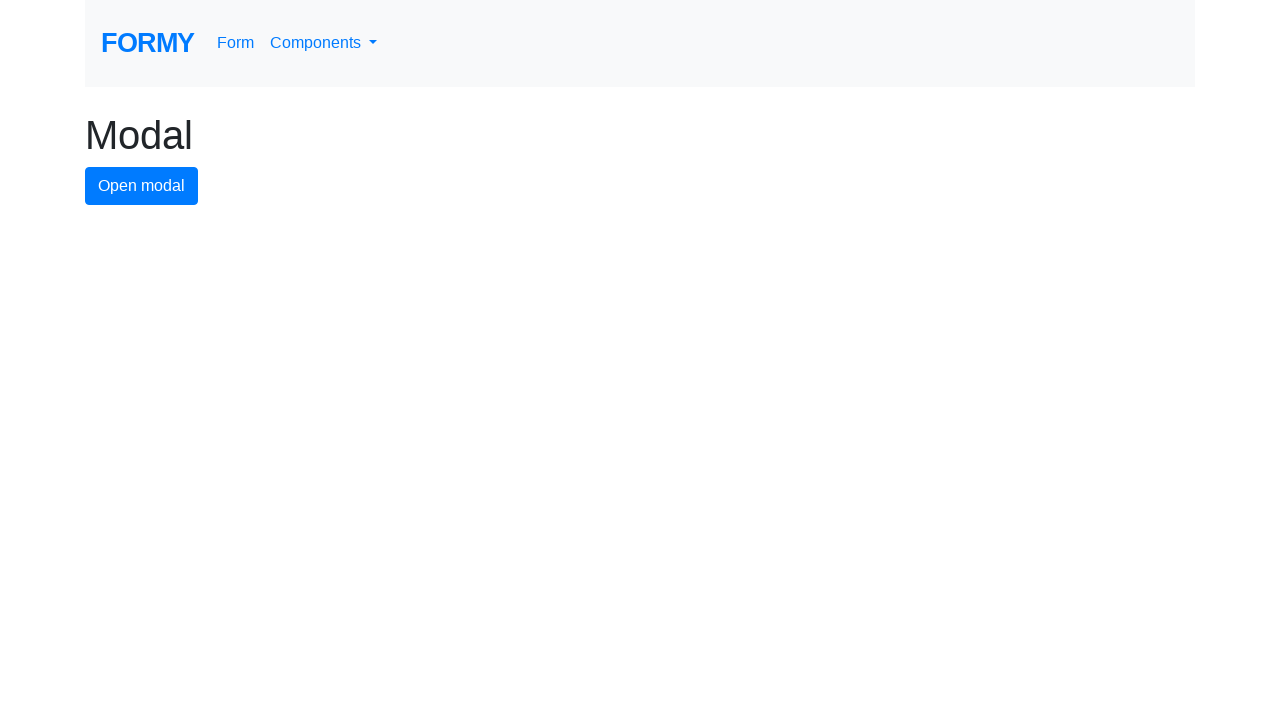

Clicked modal button to open the modal dialog at (142, 186) on #modal-button
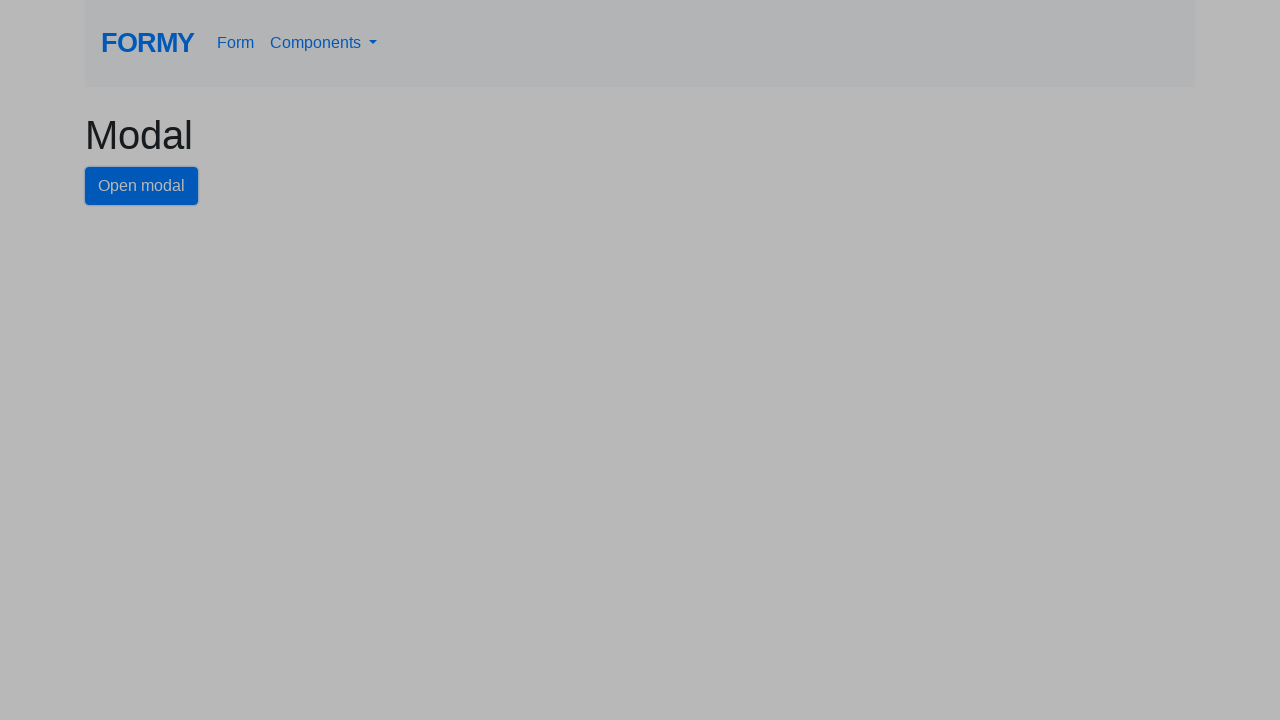

Modal dialog appeared with close button visible
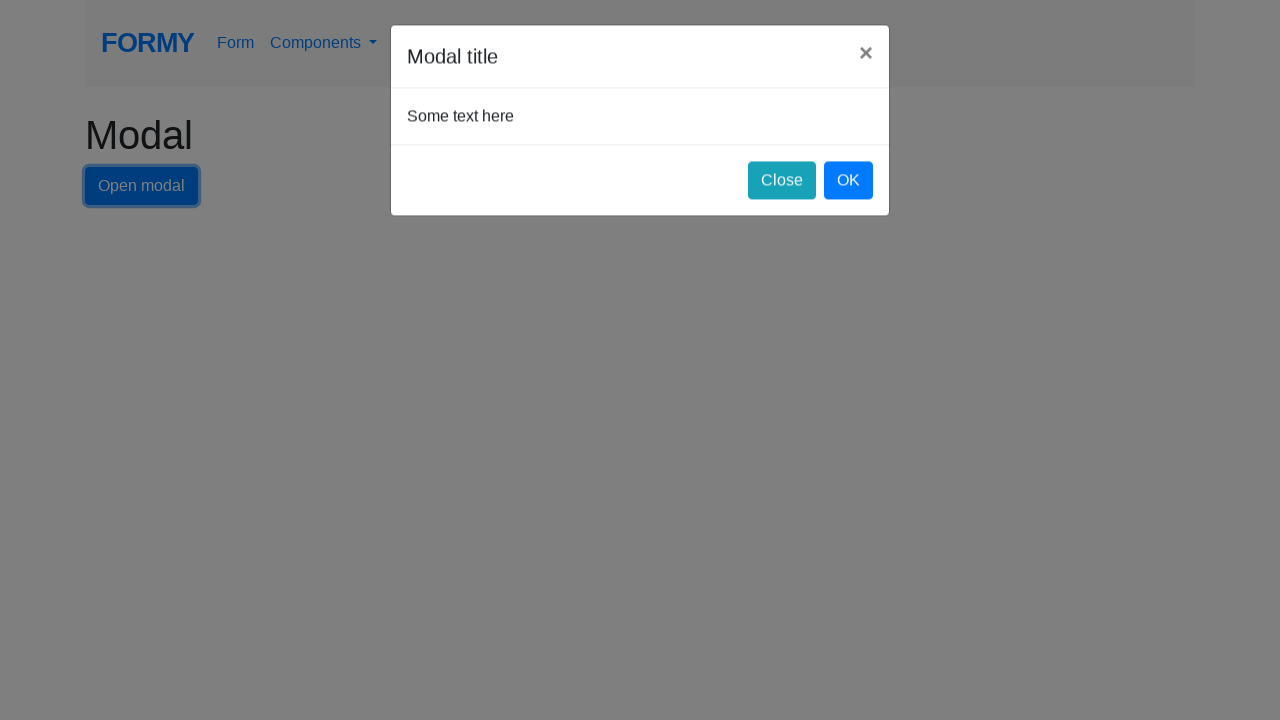

Clicked close button to close the modal dialog at (782, 184) on #close-button
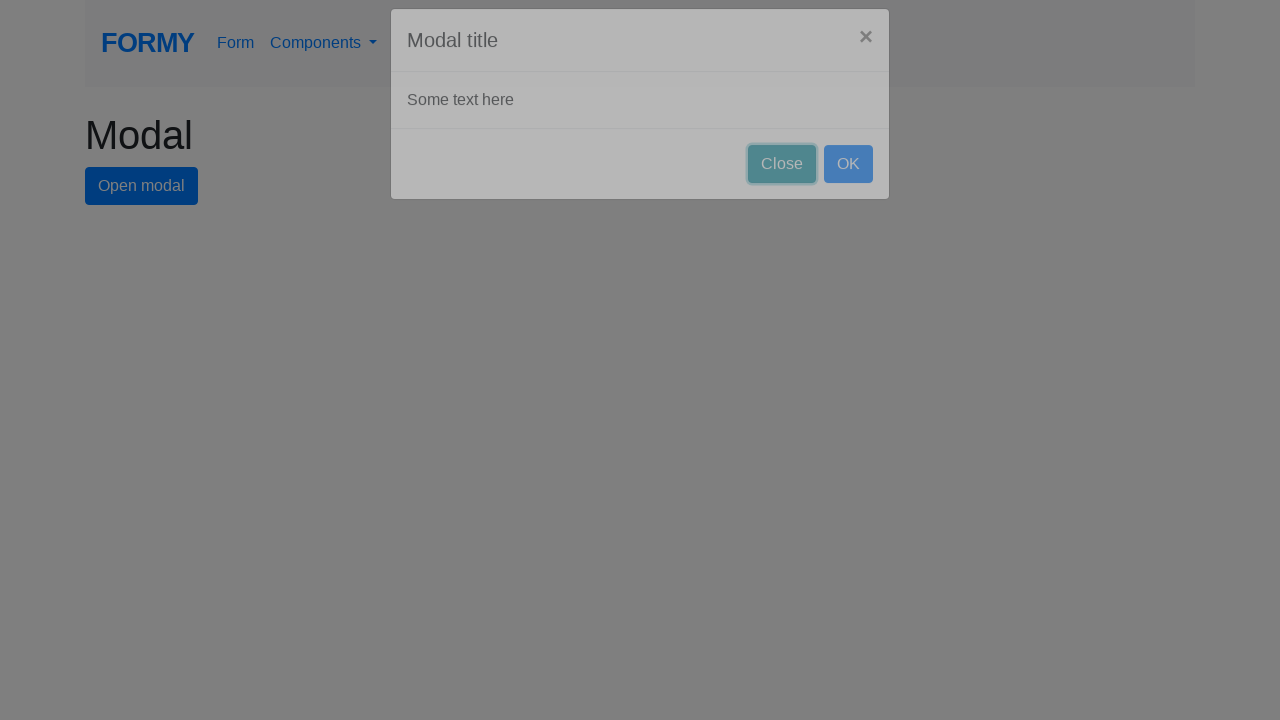

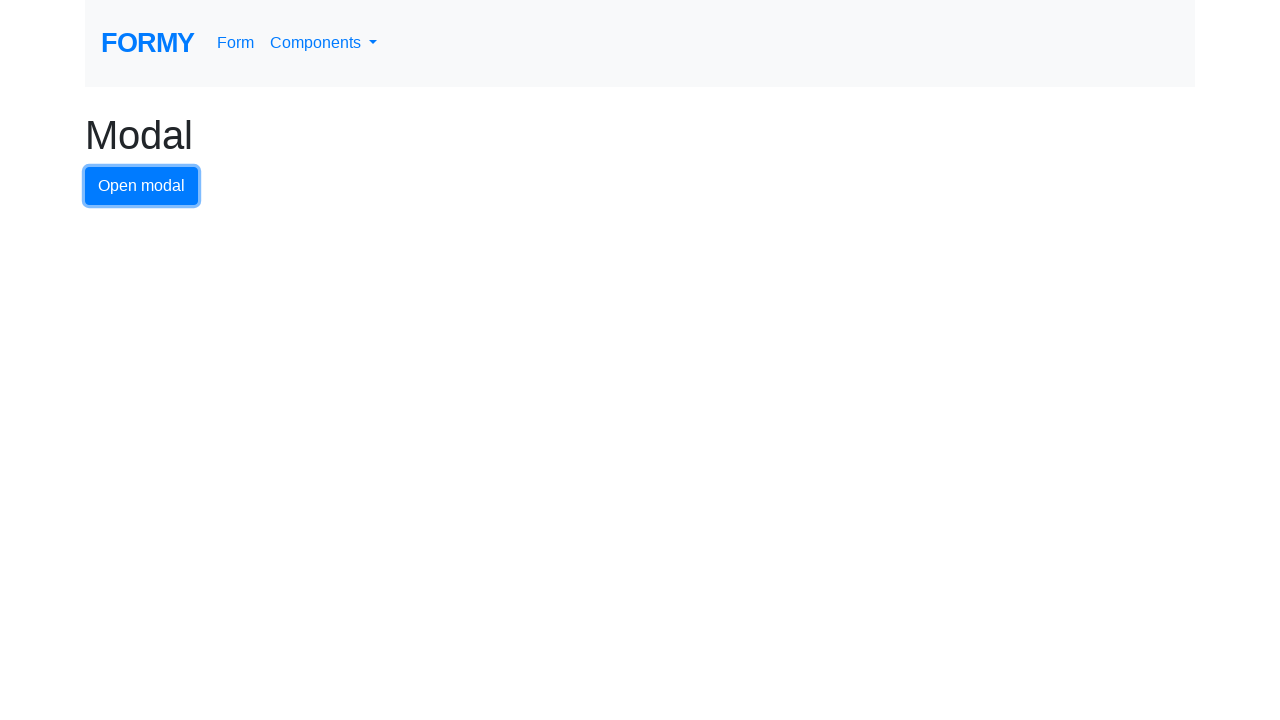